Tests registration form validation with empty data by clearing all fields and clicking submit, then verifying error messages appear for each required field.

Starting URL: https://alada.vn/tai-khoan/dang-ky.html

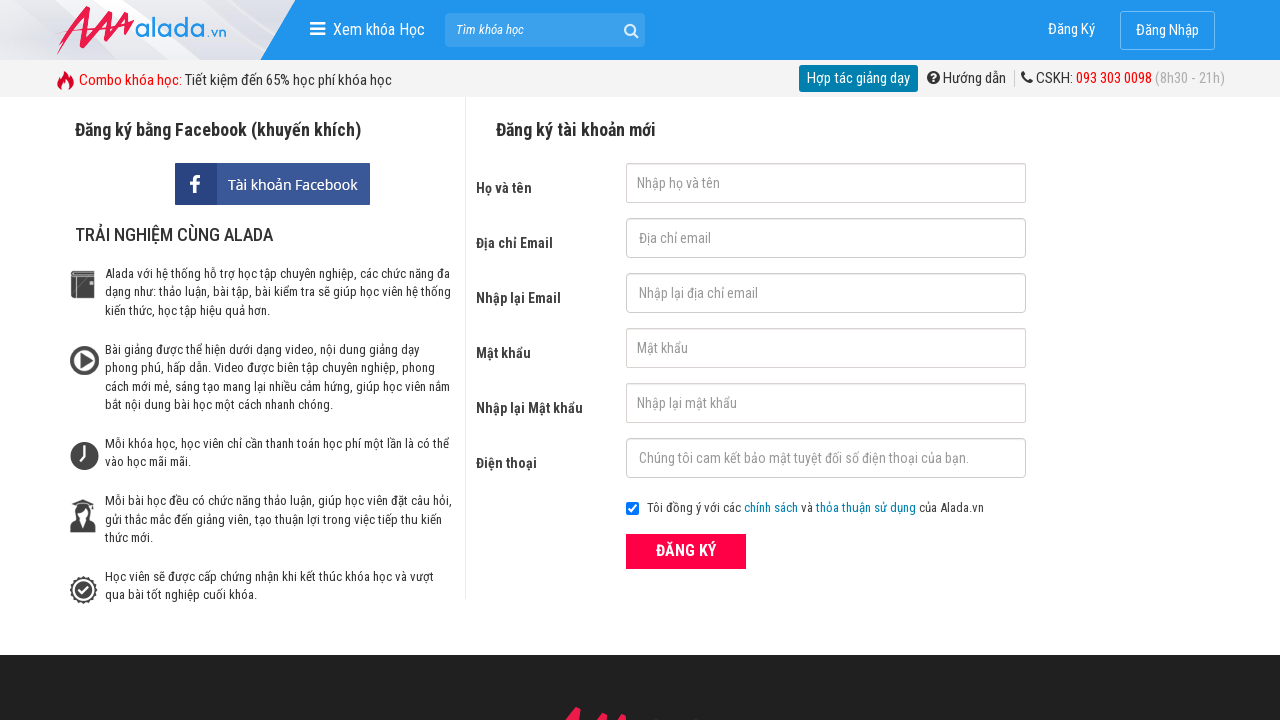

Cleared first name field on #txtFirstname
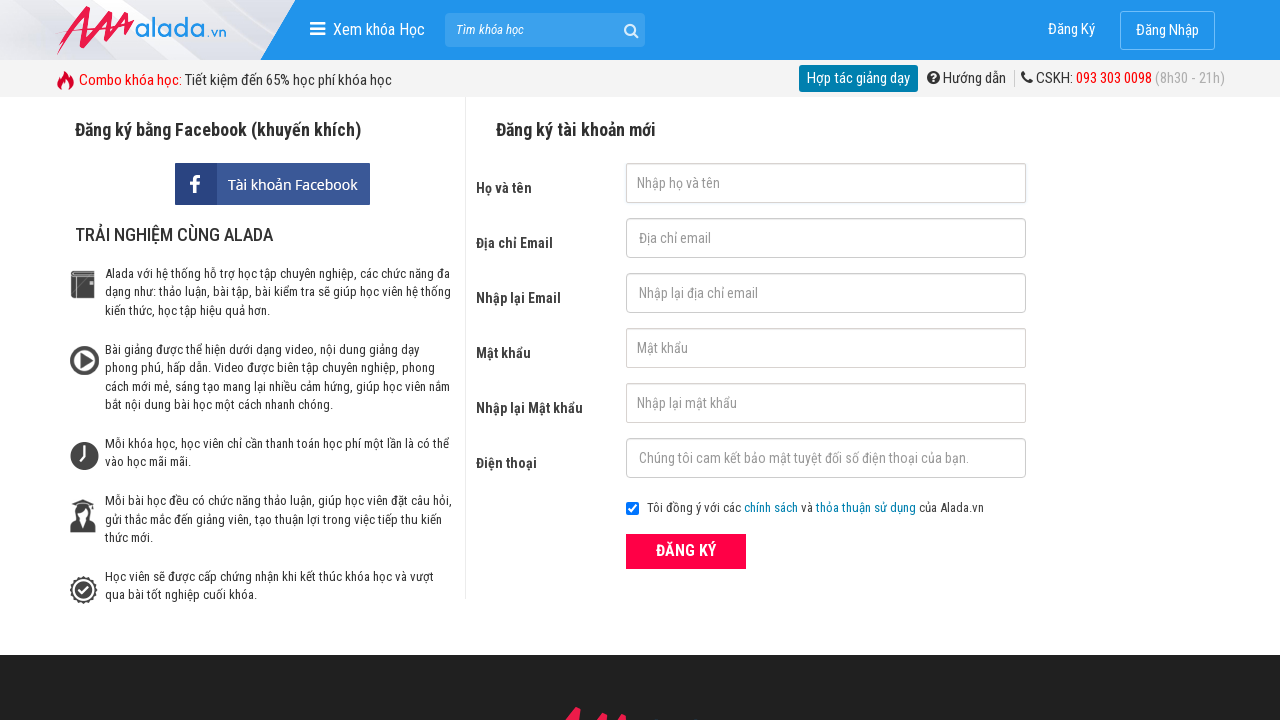

Cleared email field on #txtEmail
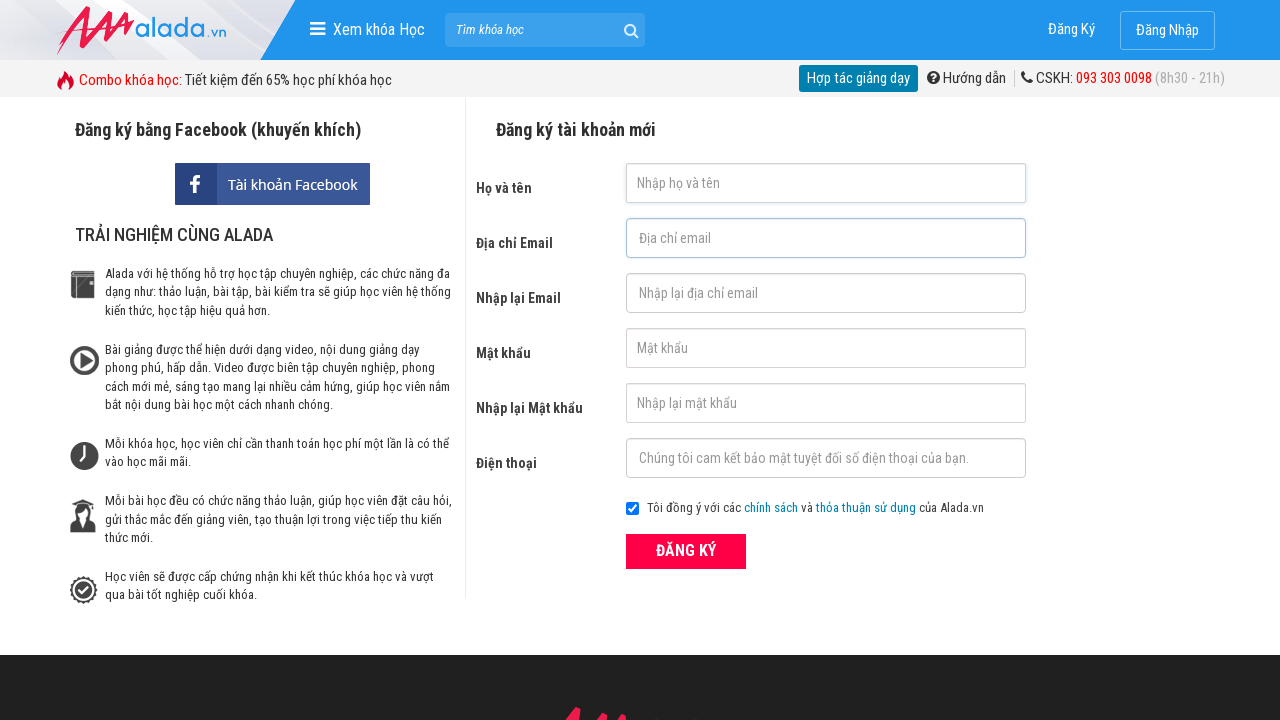

Cleared confirm email field on #txtCEmail
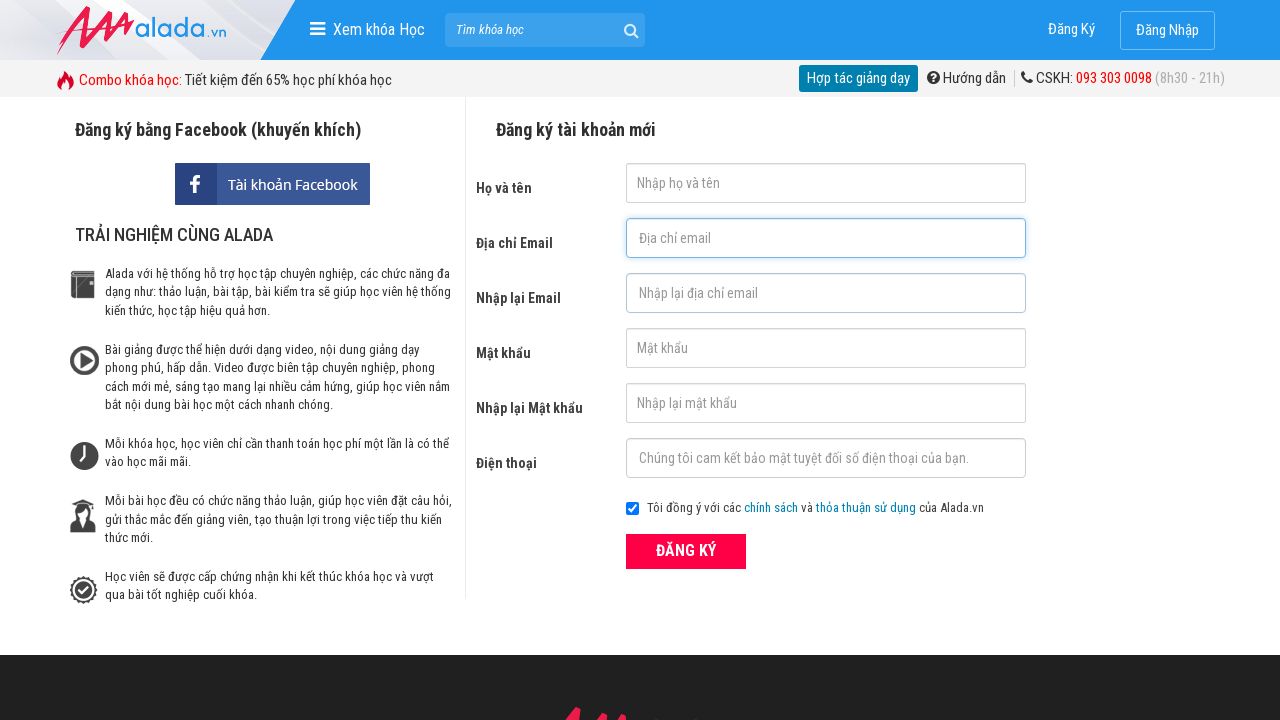

Cleared password field on #txtPassword
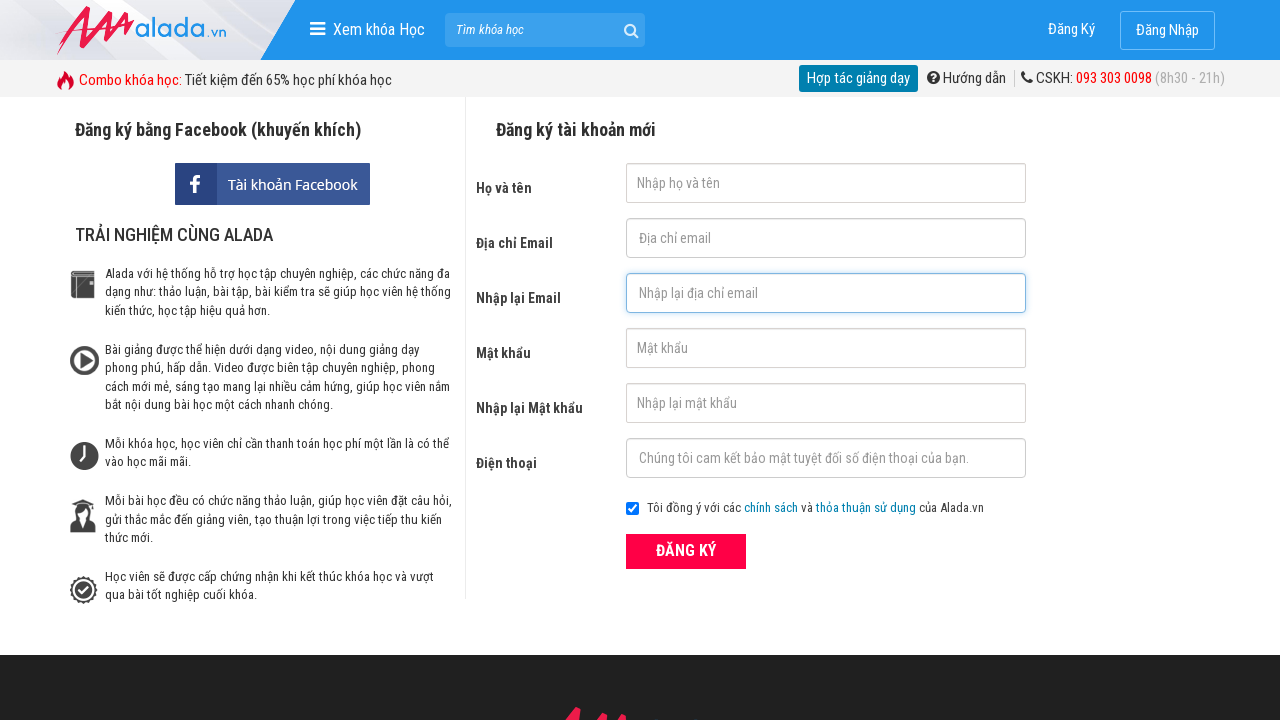

Cleared confirm password field on #txtCPassword
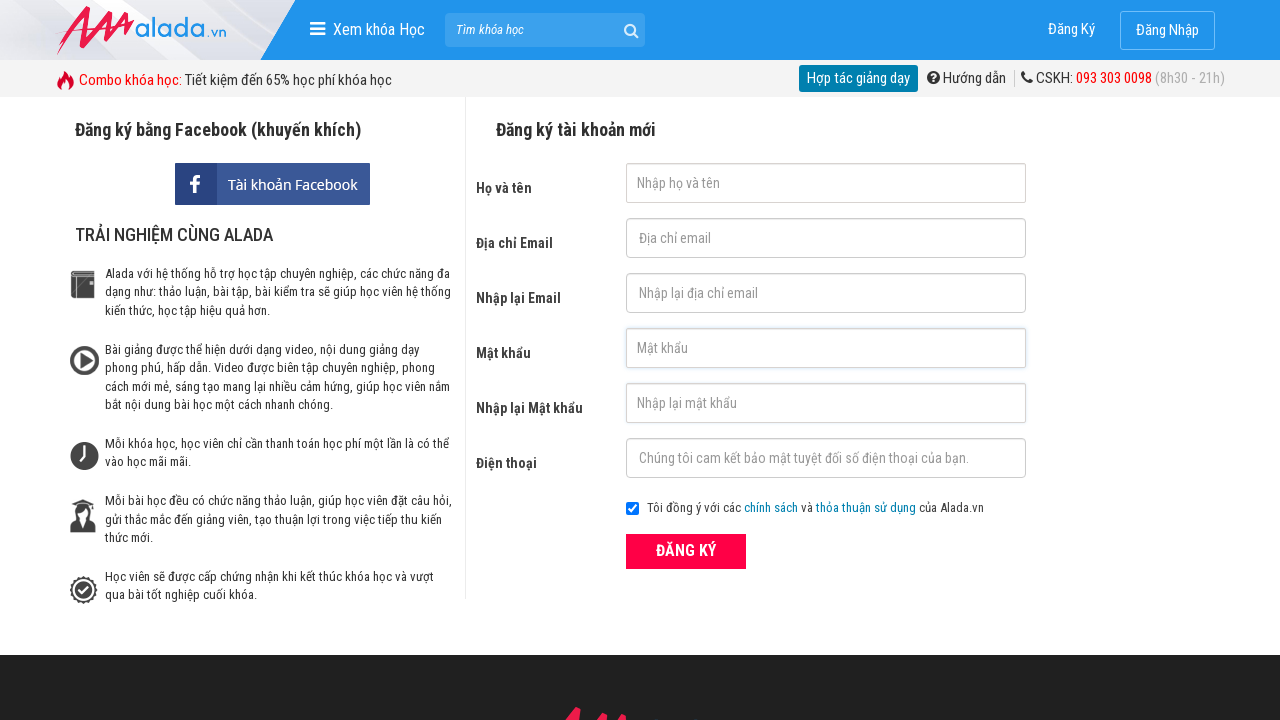

Cleared phone field on #txtPhone
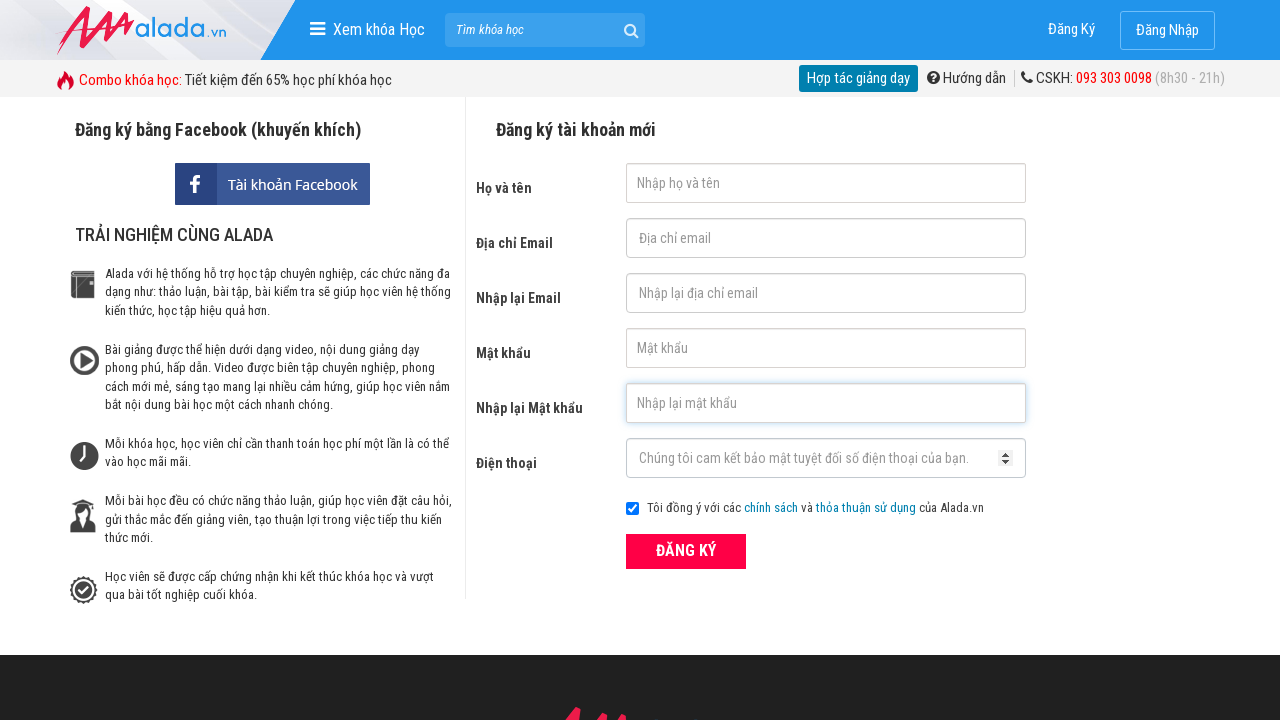

Clicked ĐĂNG KÝ (Register) submit button at (686, 551) on xpath=//button[text()='ĐĂNG KÝ' and @type='submit']
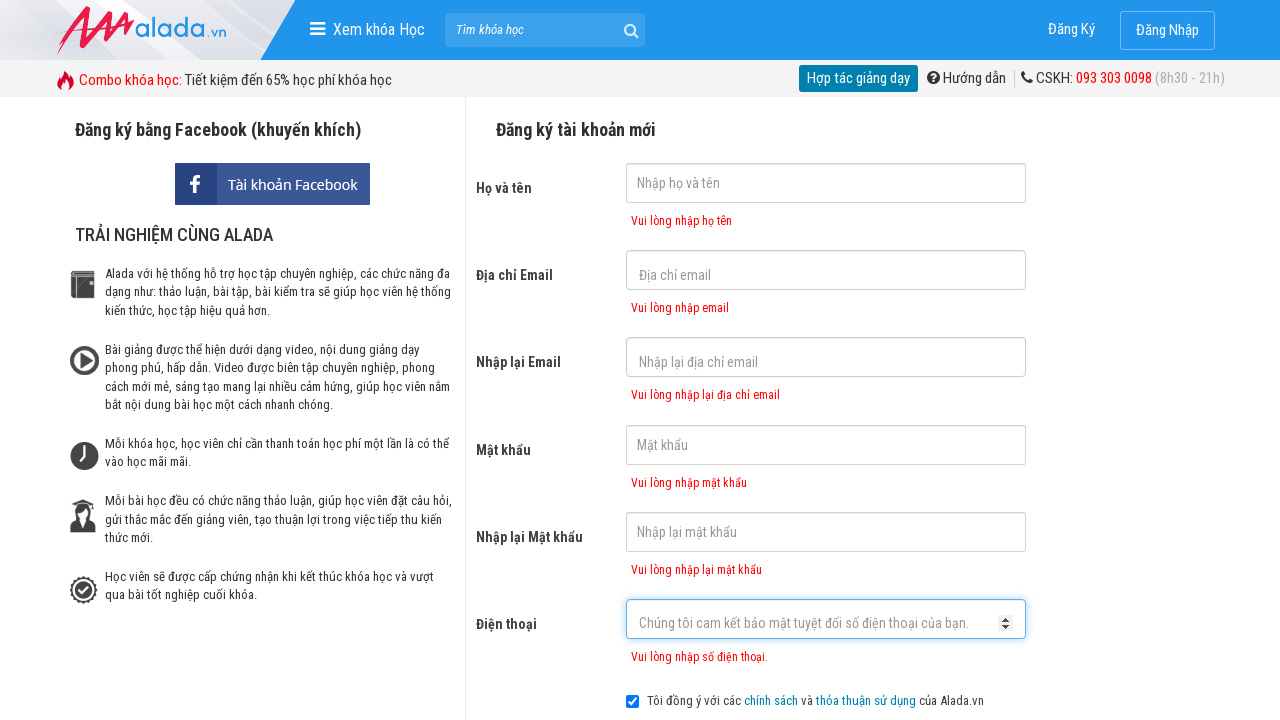

First name error message appeared
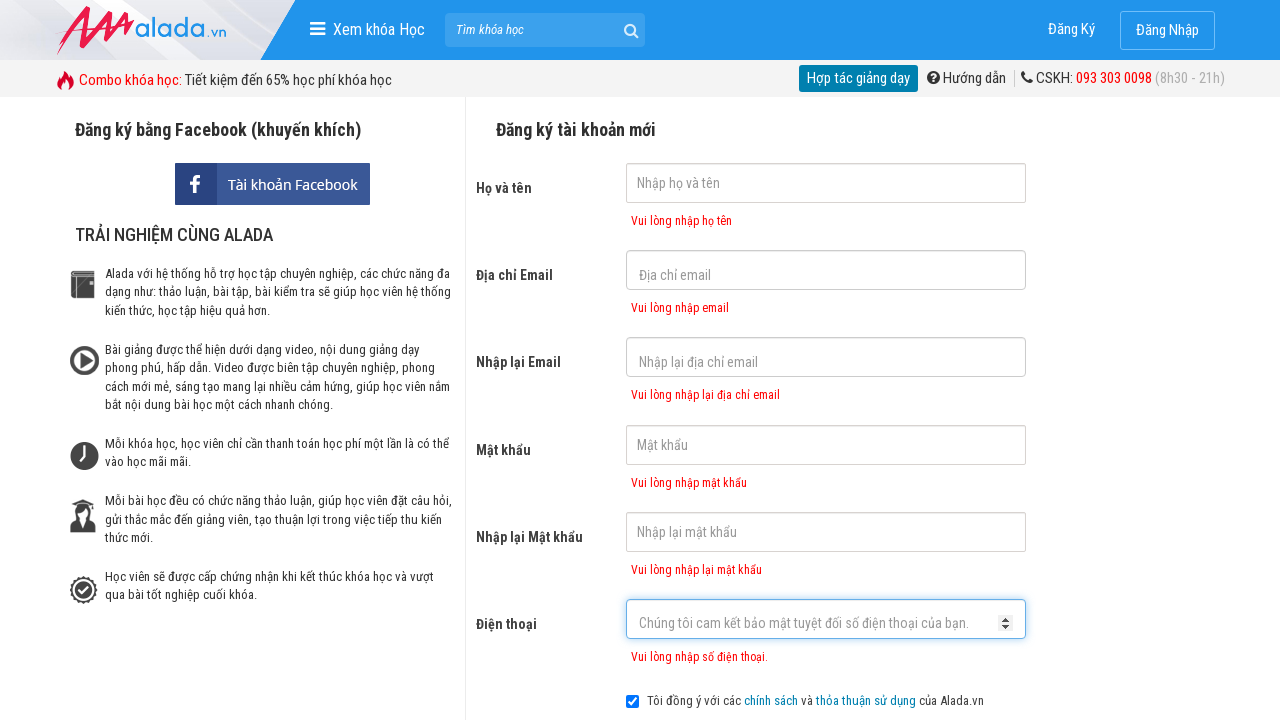

Email error message appeared
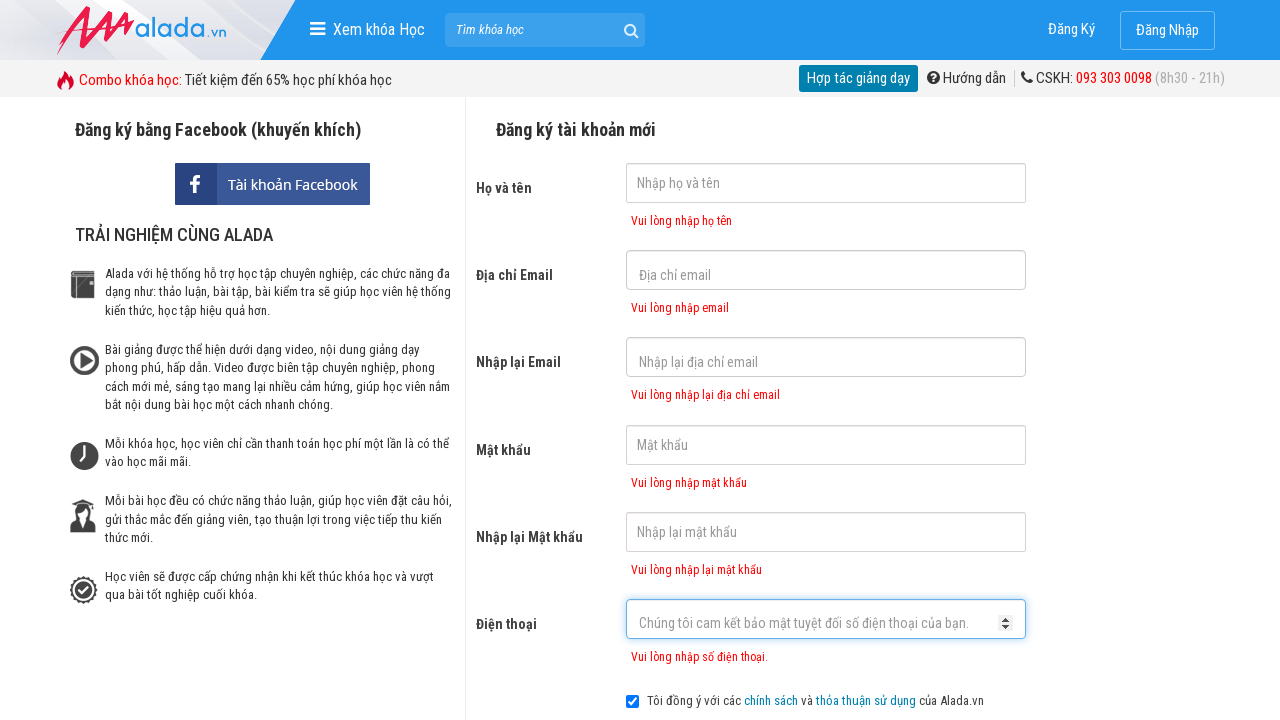

Confirm email error message appeared
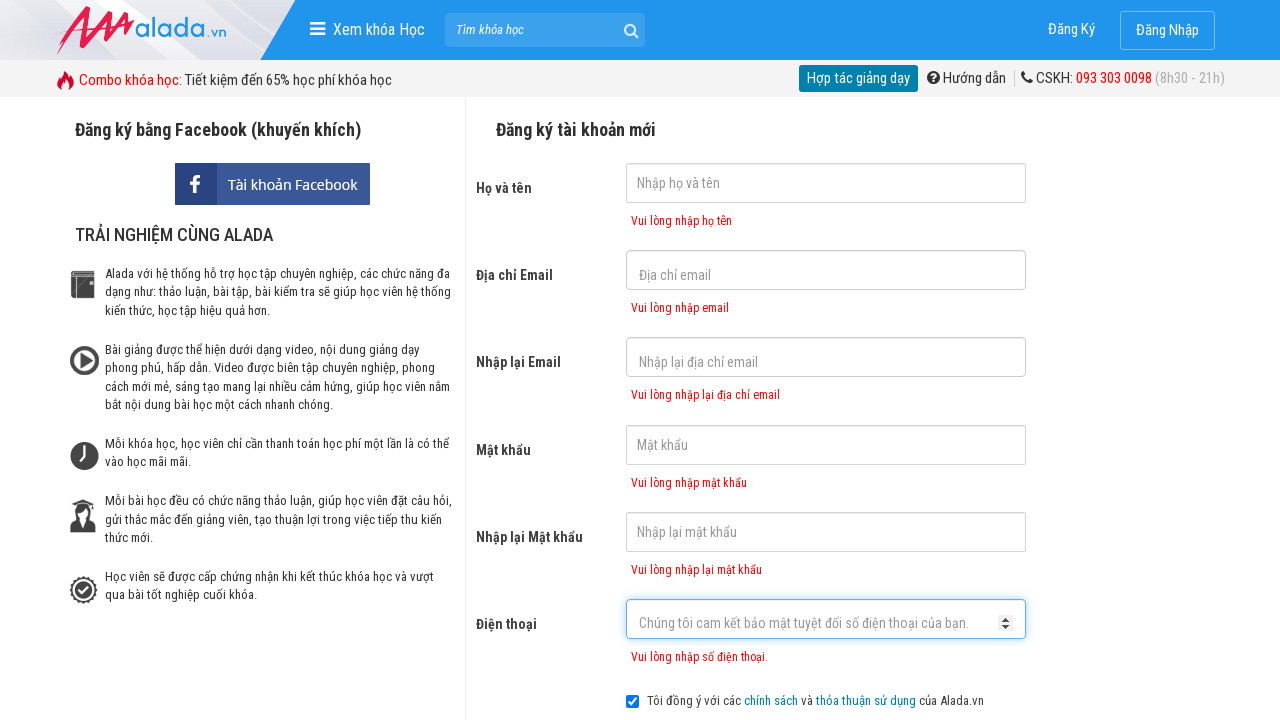

Password error message appeared
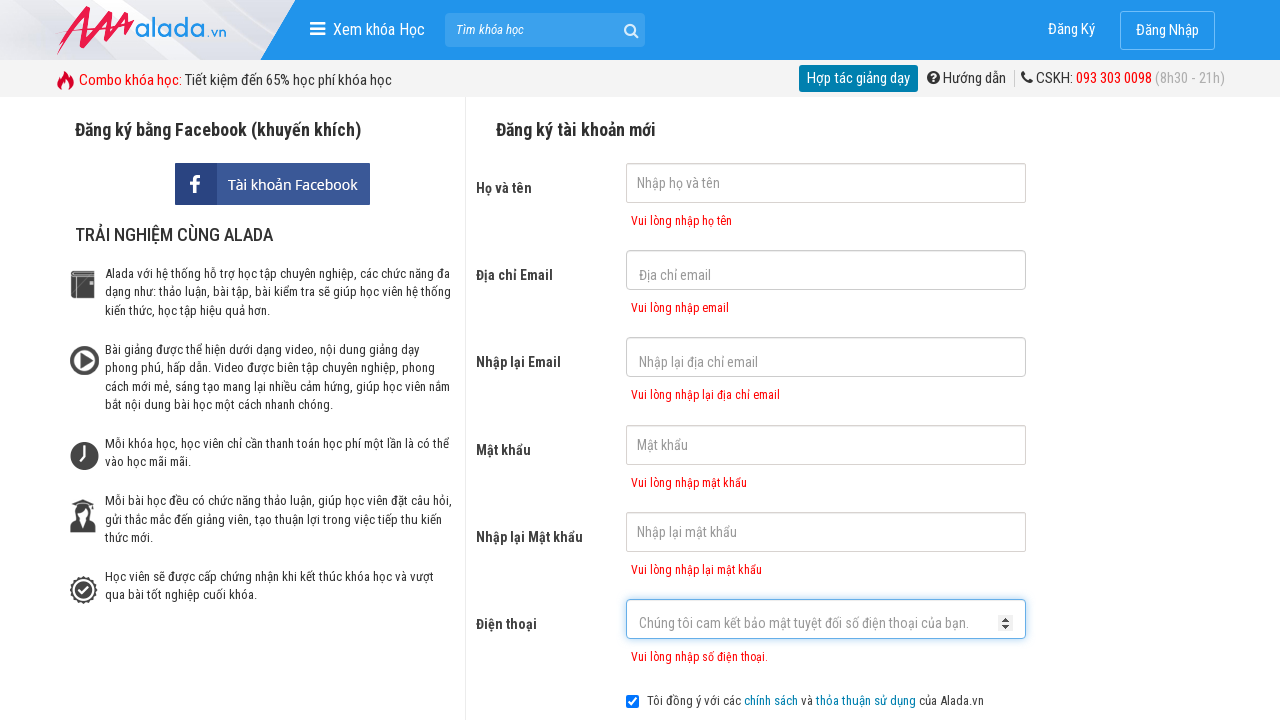

Confirm password error message appeared
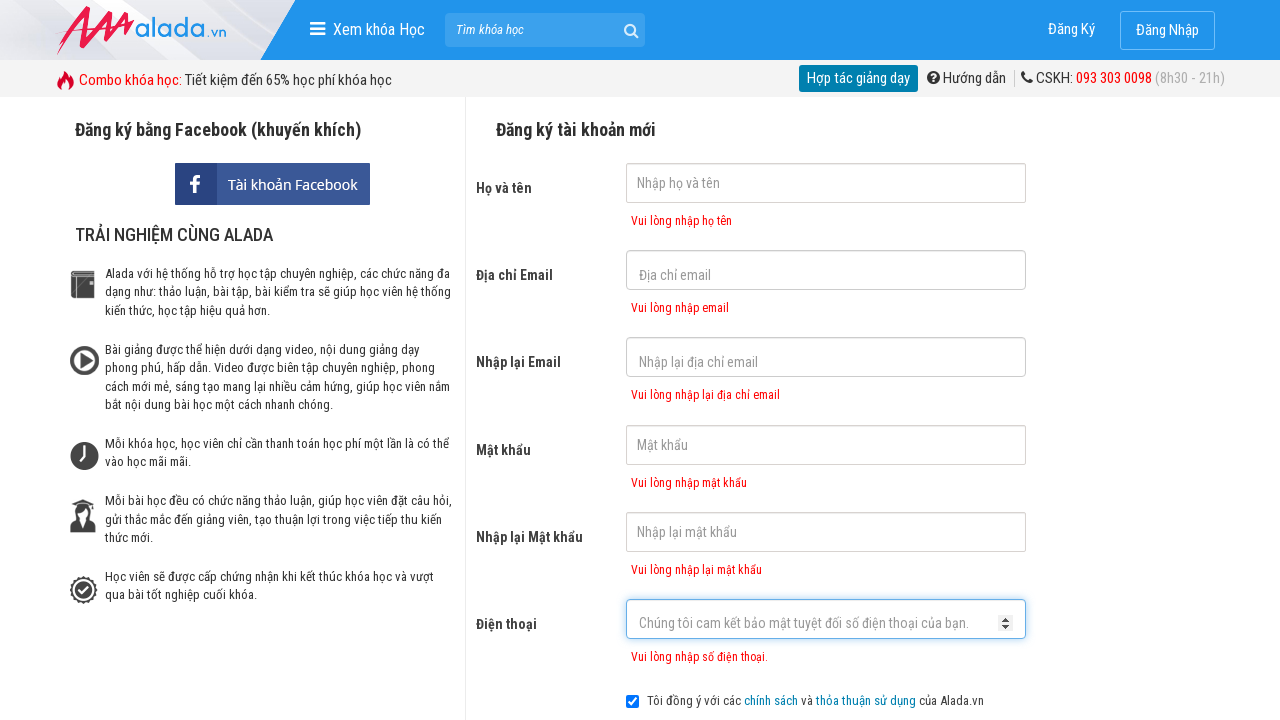

Phone error message appeared
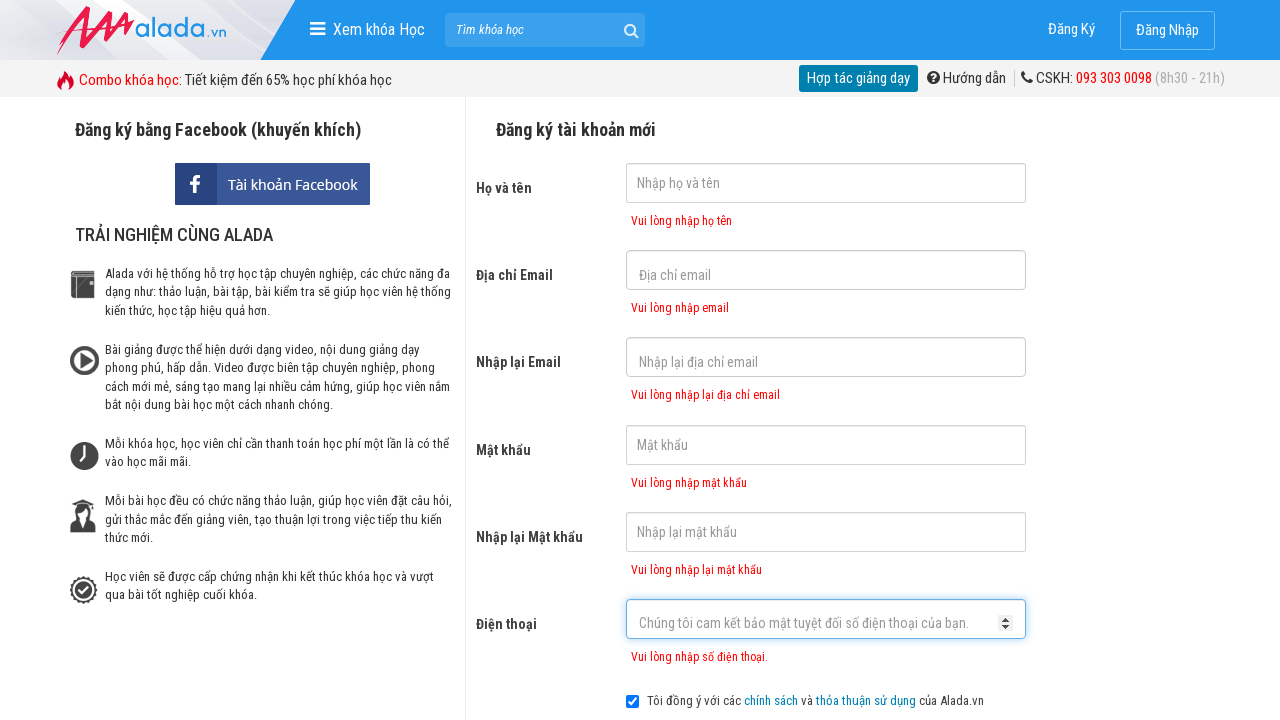

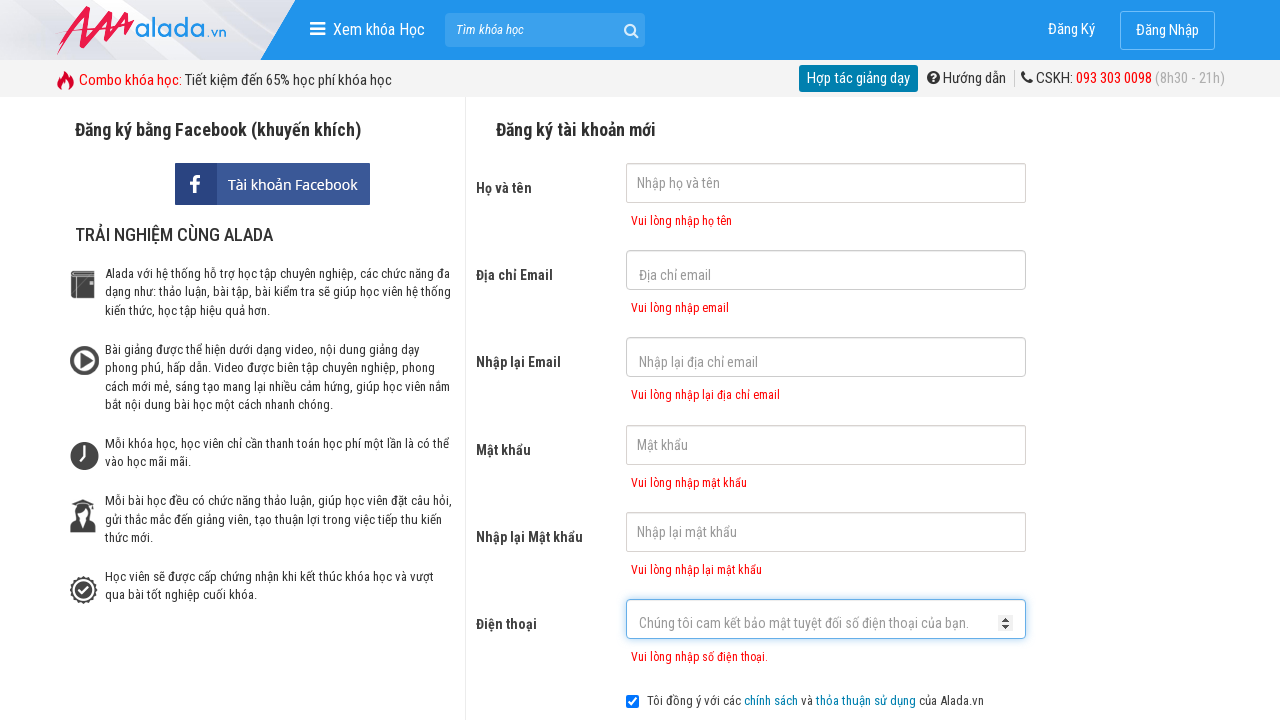